Tests alert handling by entering text, triggering alerts, and accepting them on a practice automation page

Starting URL: https://rahulshettyacademy.com/AutomationPractice/

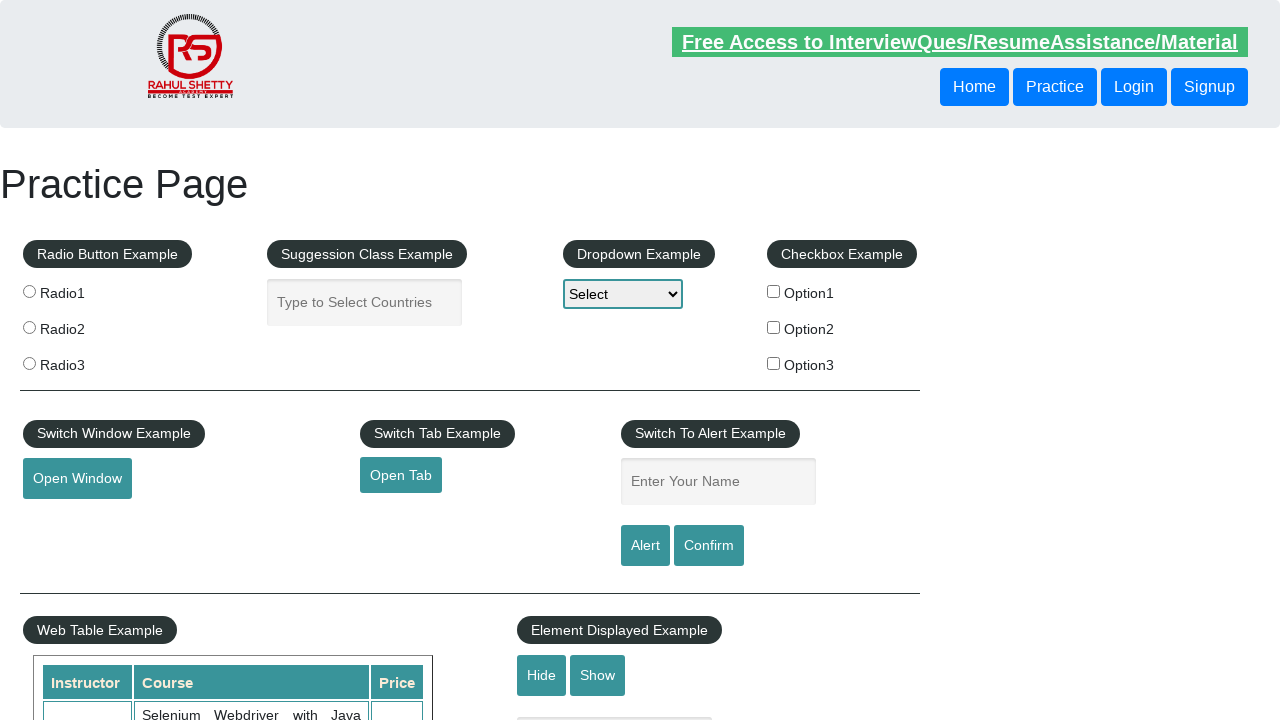

Filled name field with 'This is alert practice' on #name
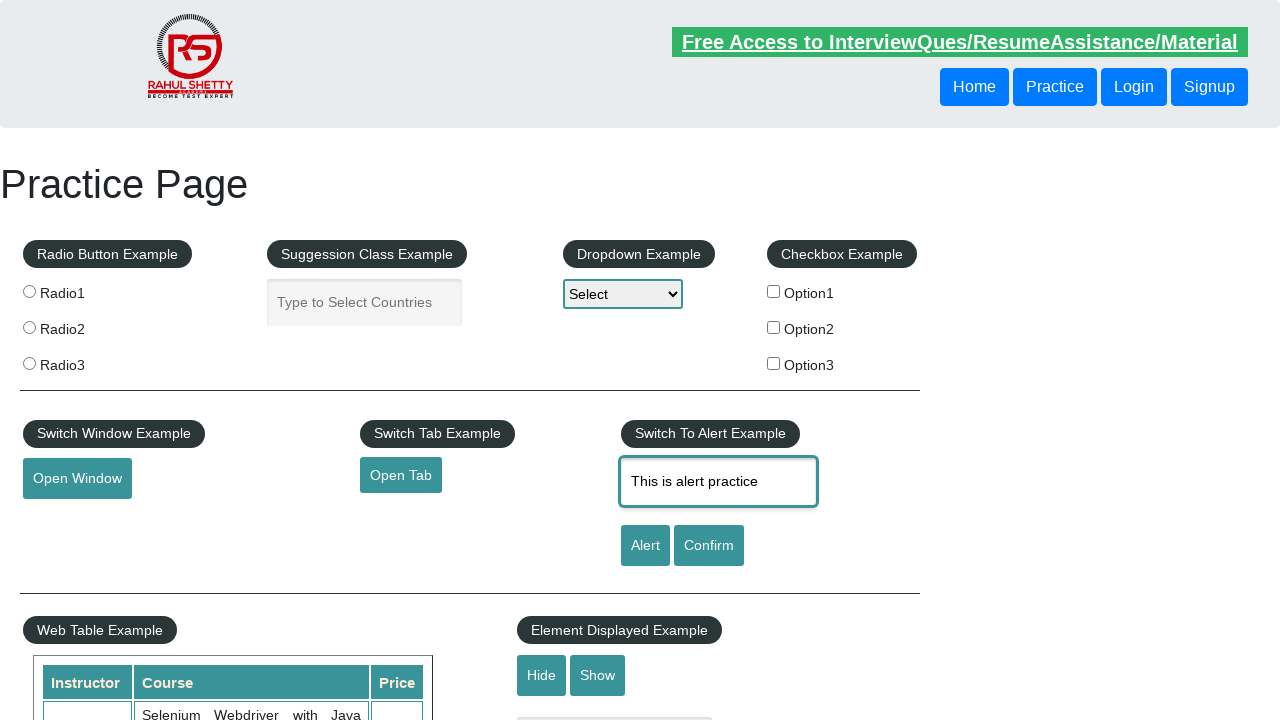

Clicked alert button to trigger first alert at (645, 546) on input#alertbtn
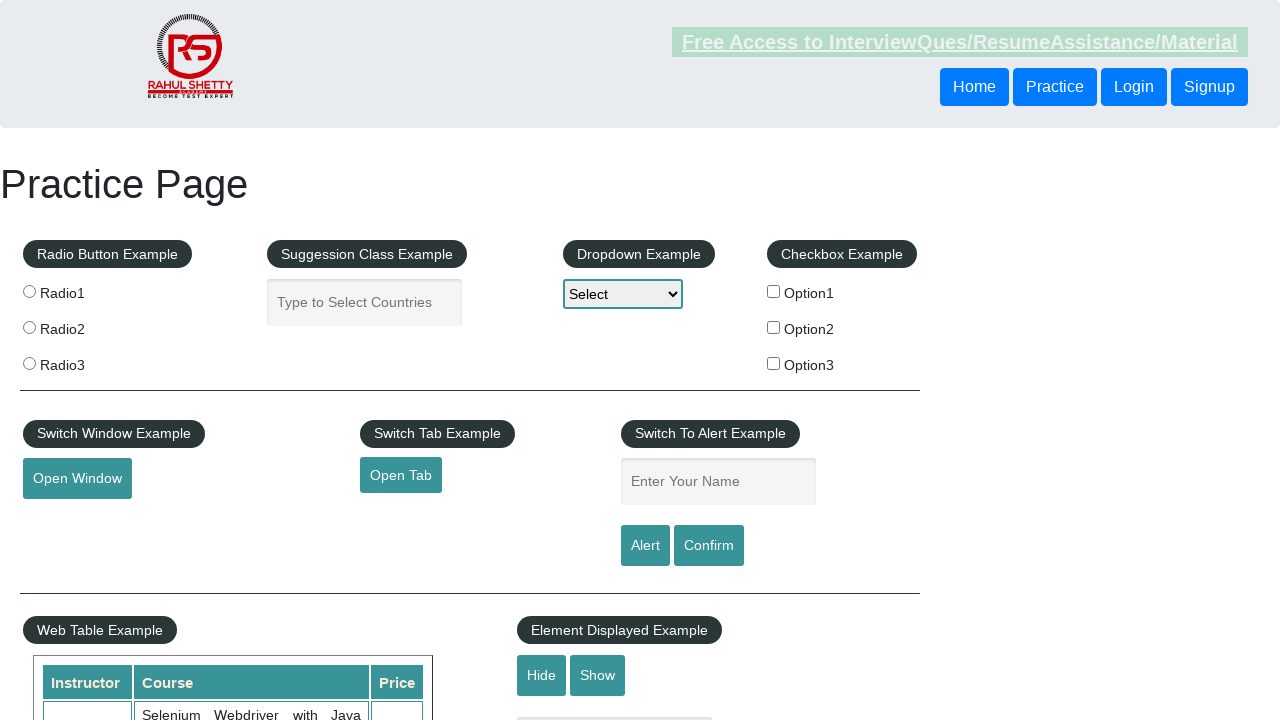

Set up dialog handler to accept alerts
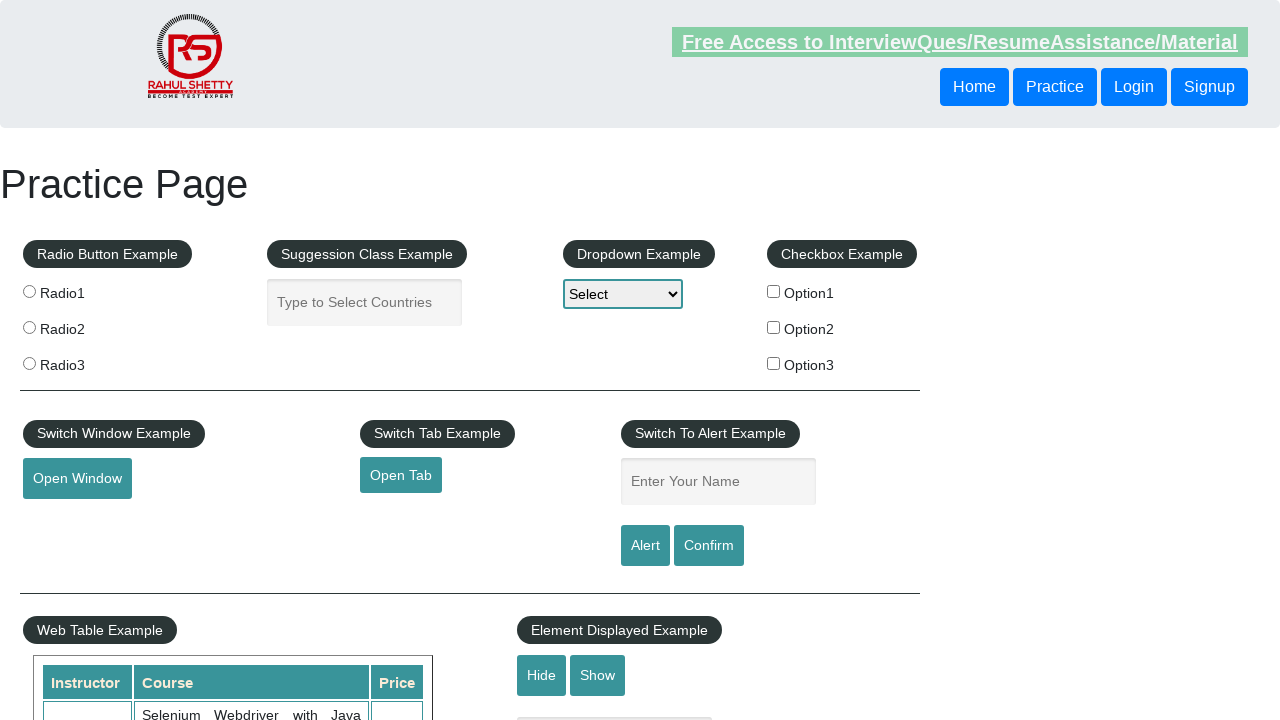

Clicked confirm button to trigger second alert at (709, 546) on #confirmbtn
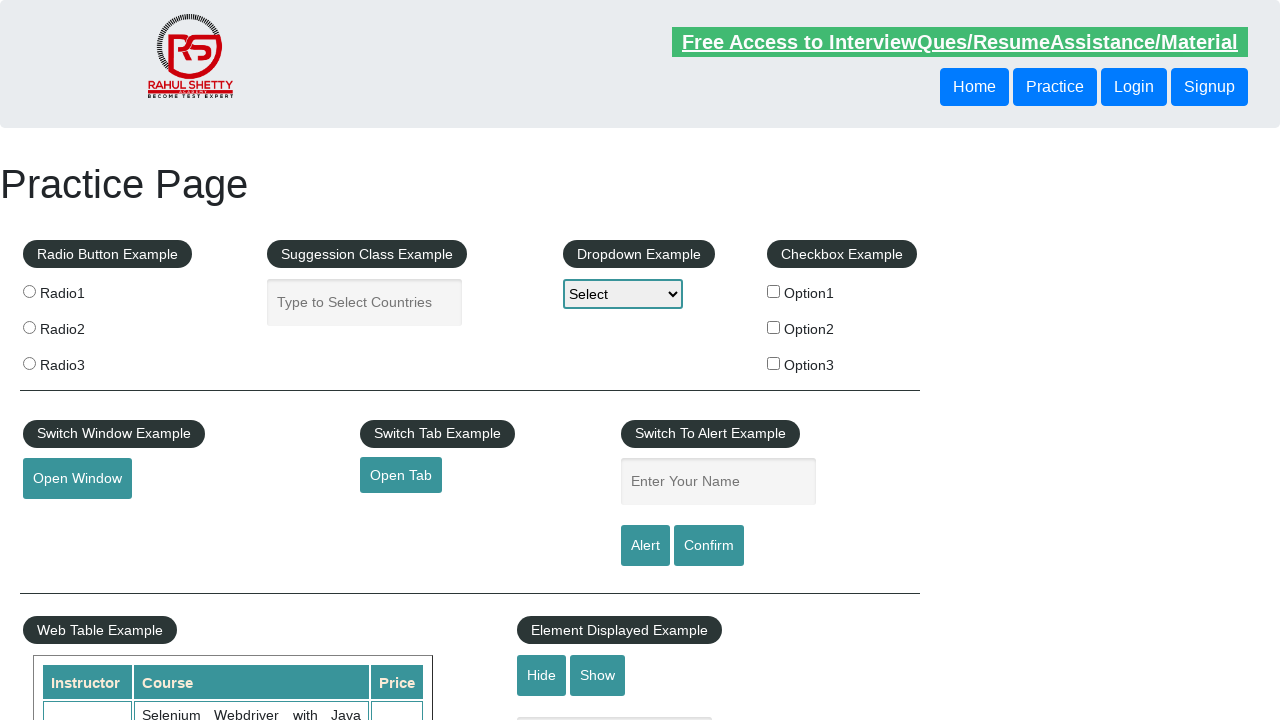

Alert was automatically accepted by dialog handler
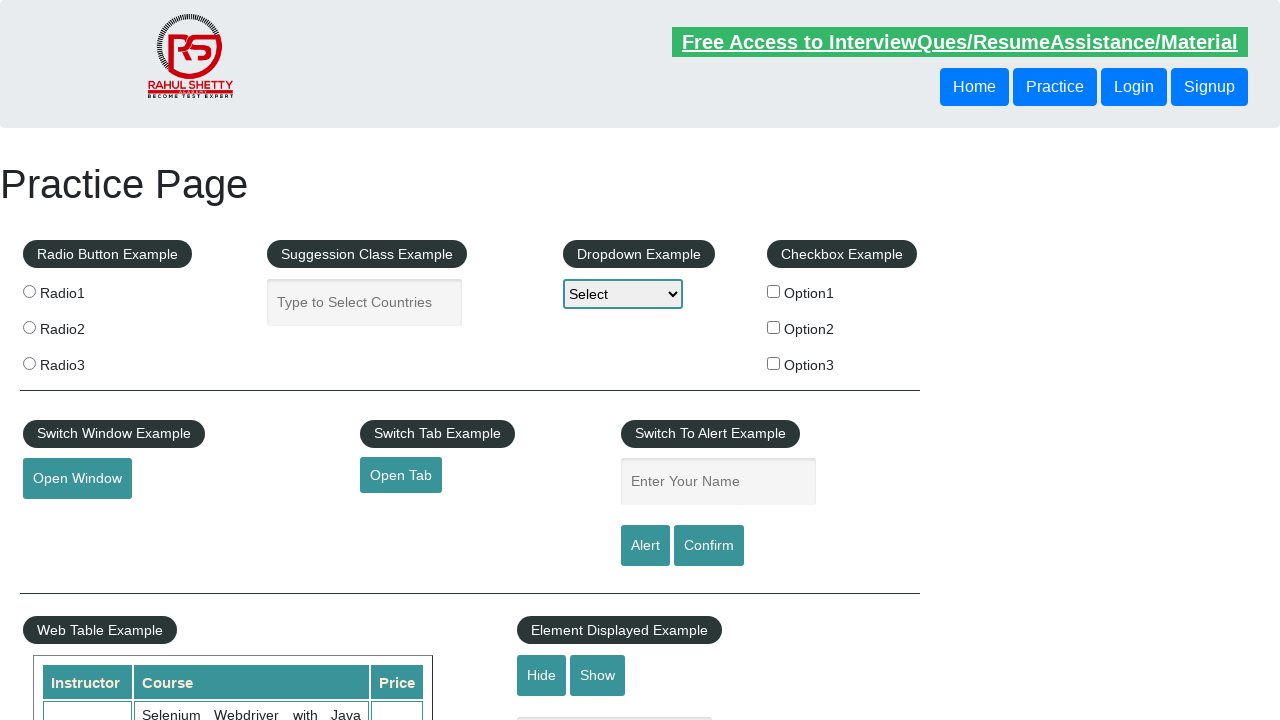

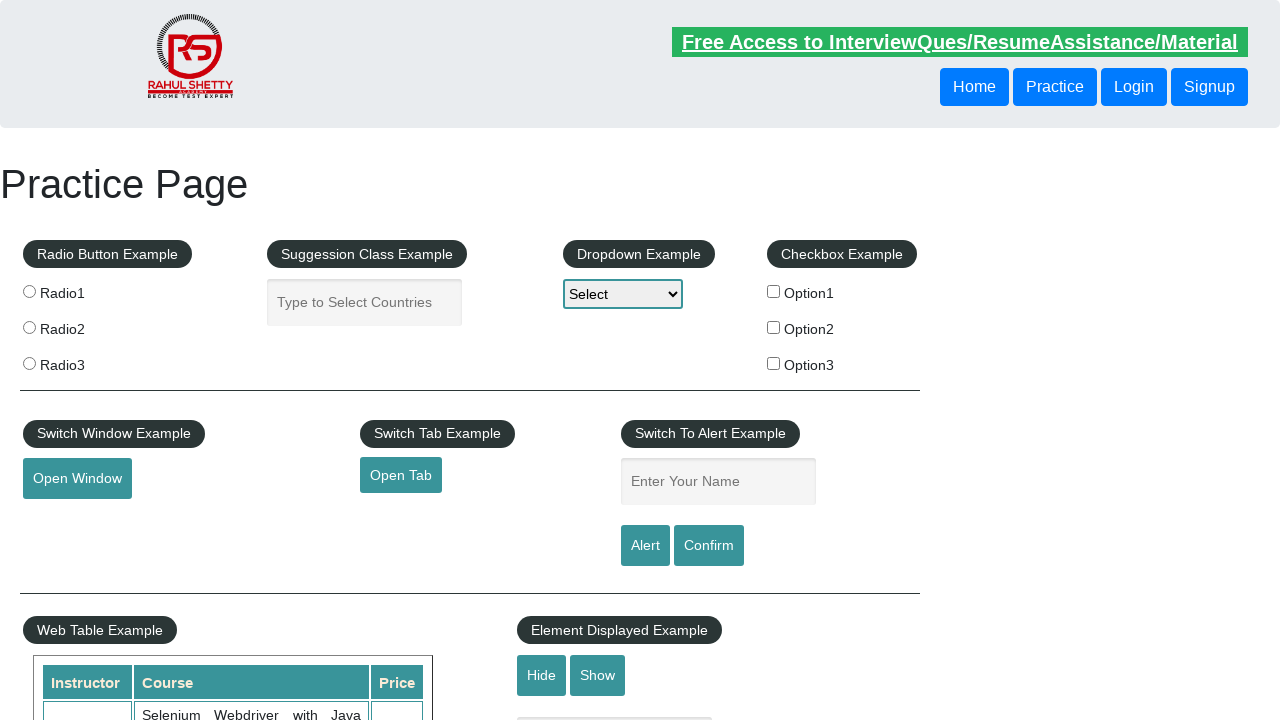